Tests auto-suggestive dropdown functionality by typing a partial country name, navigating through suggestions using arrow keys, and selecting a value from the dropdown.

Starting URL: https://www.rahulshettyacademy.com/AutomationPractice/

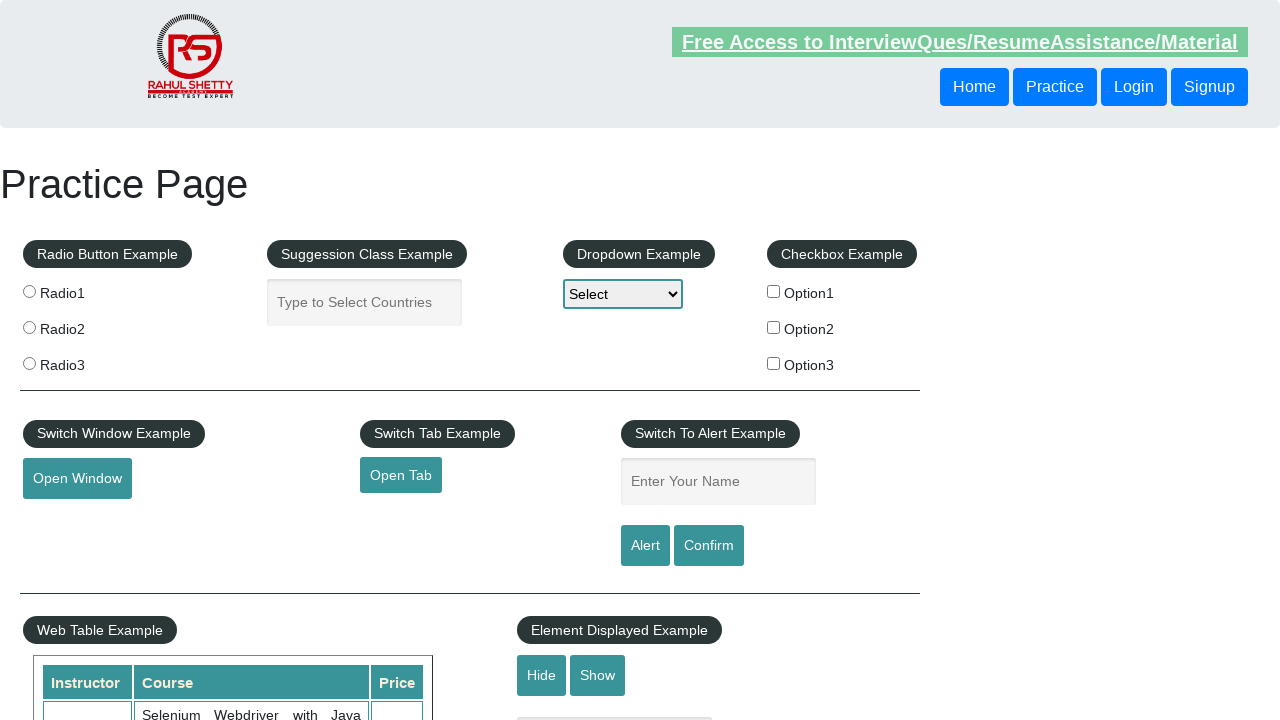

Filled autocomplete field with partial country name 'Ind' on #autocomplete
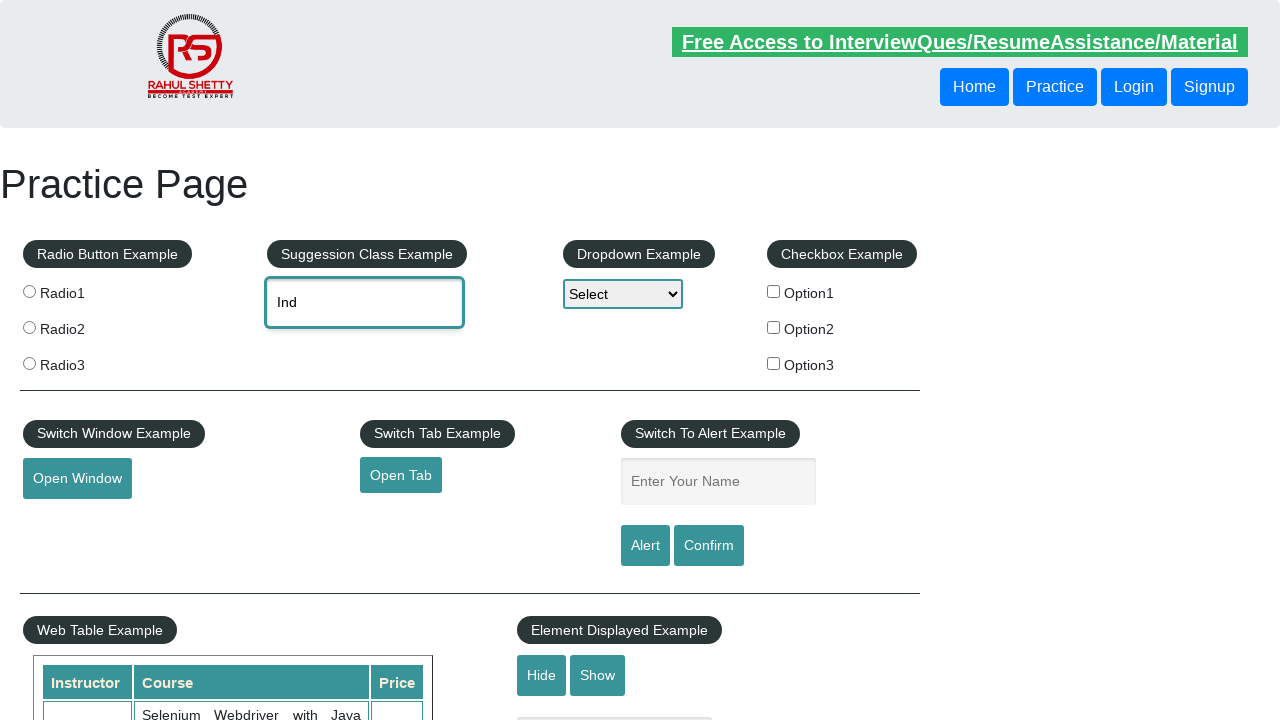

Waited 2000ms for autocomplete suggestions to appear
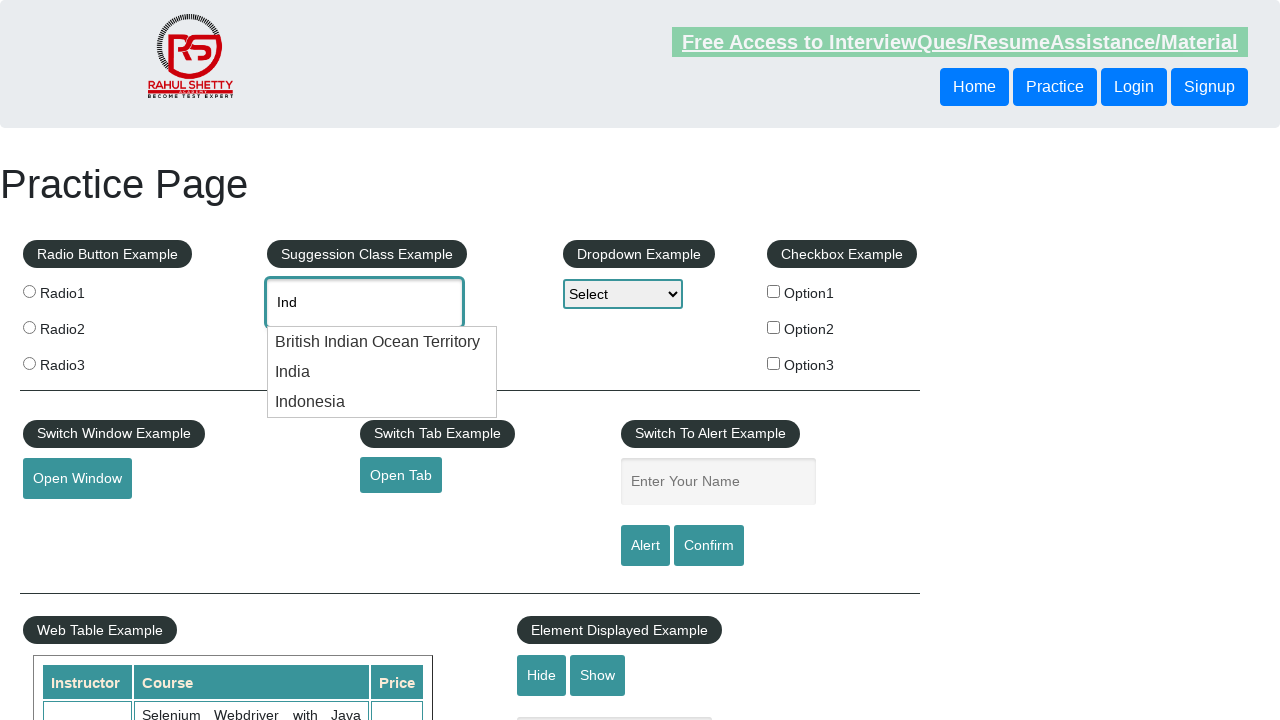

Pressed ArrowDown key to navigate to first suggestion on #autocomplete
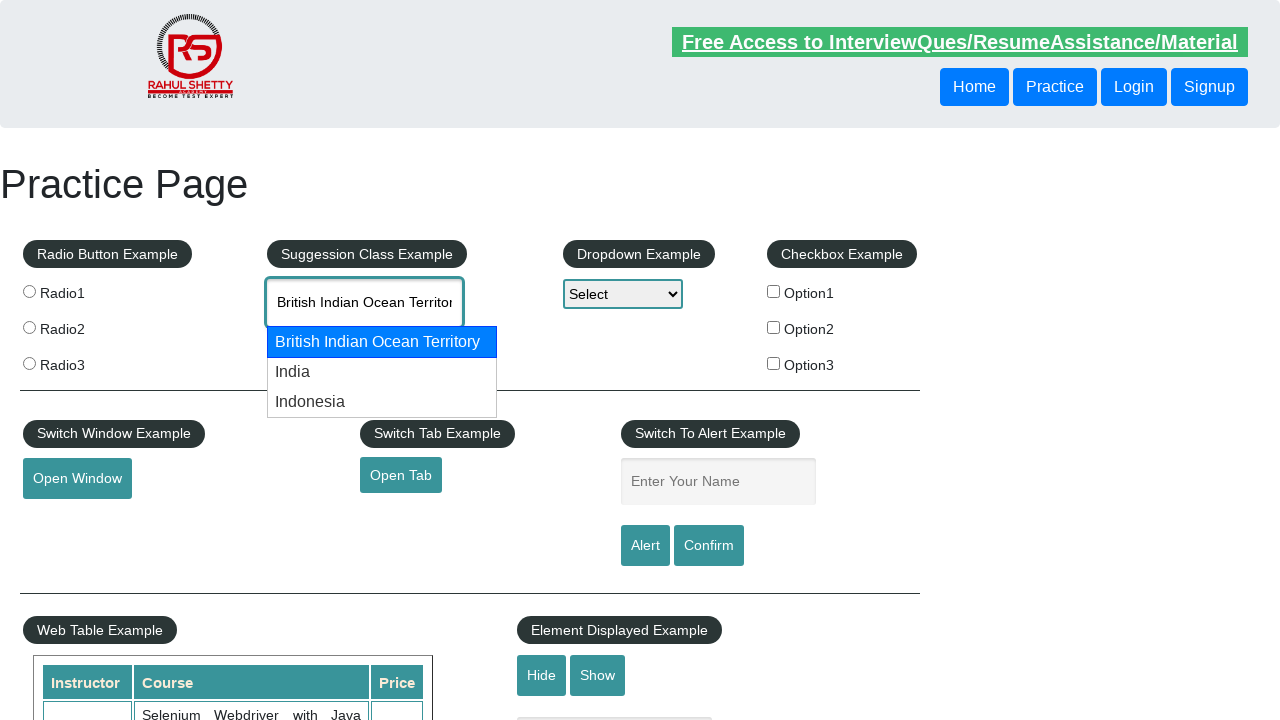

Pressed ArrowDown key to navigate to second suggestion on #autocomplete
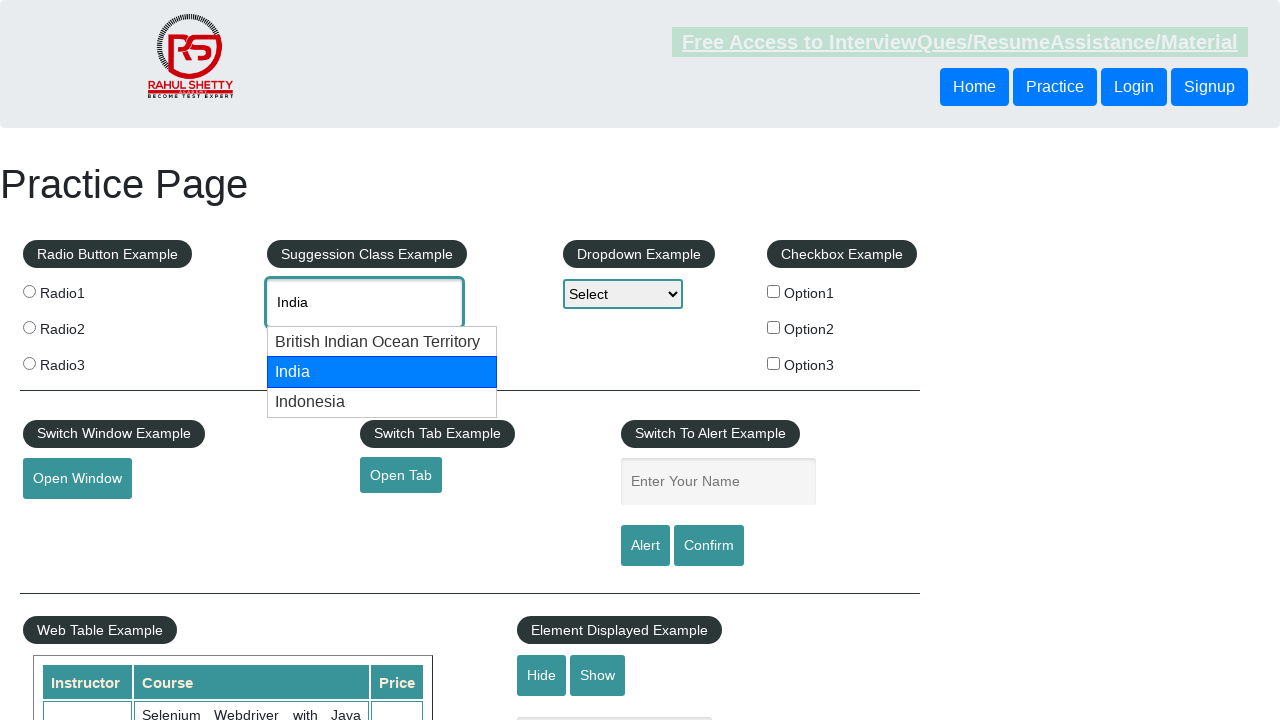

Retrieved selected autocomplete value: None
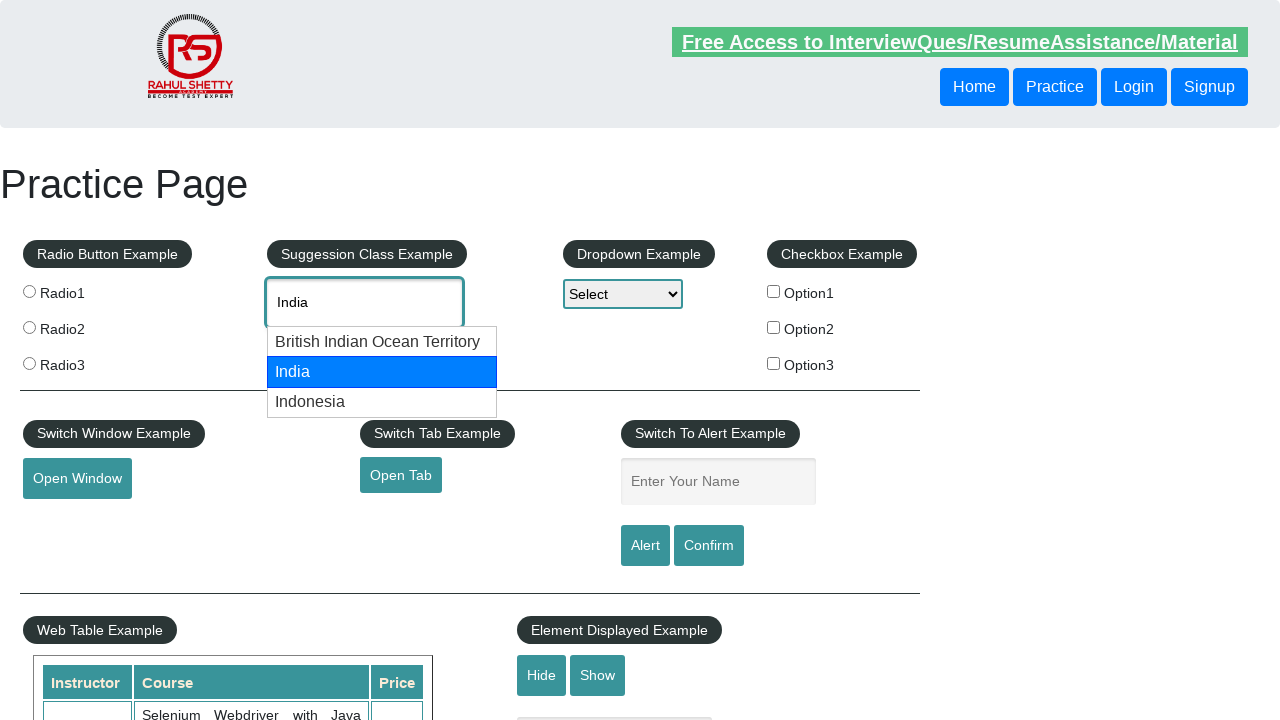

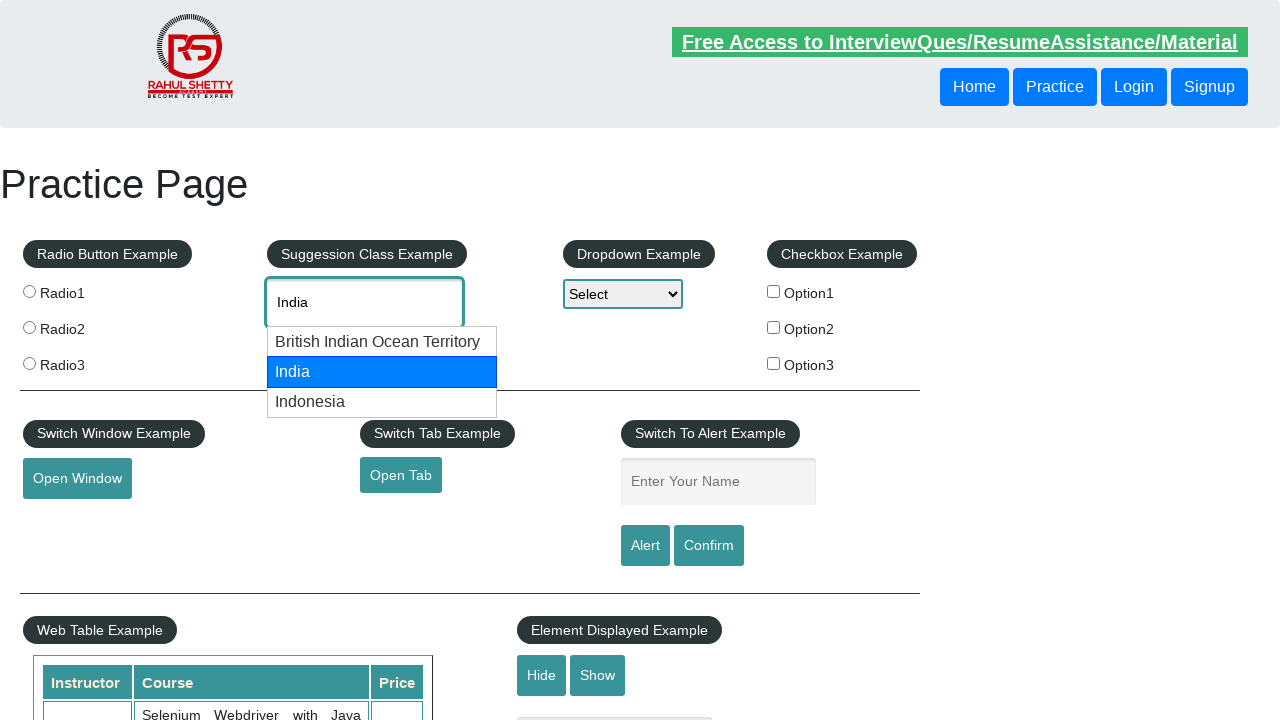